Tests file upload functionality by uploading a file to a form on the Berkeley CGI library example page

Starting URL: http://cgi-lib.berkeley.edu/ex/fup.html

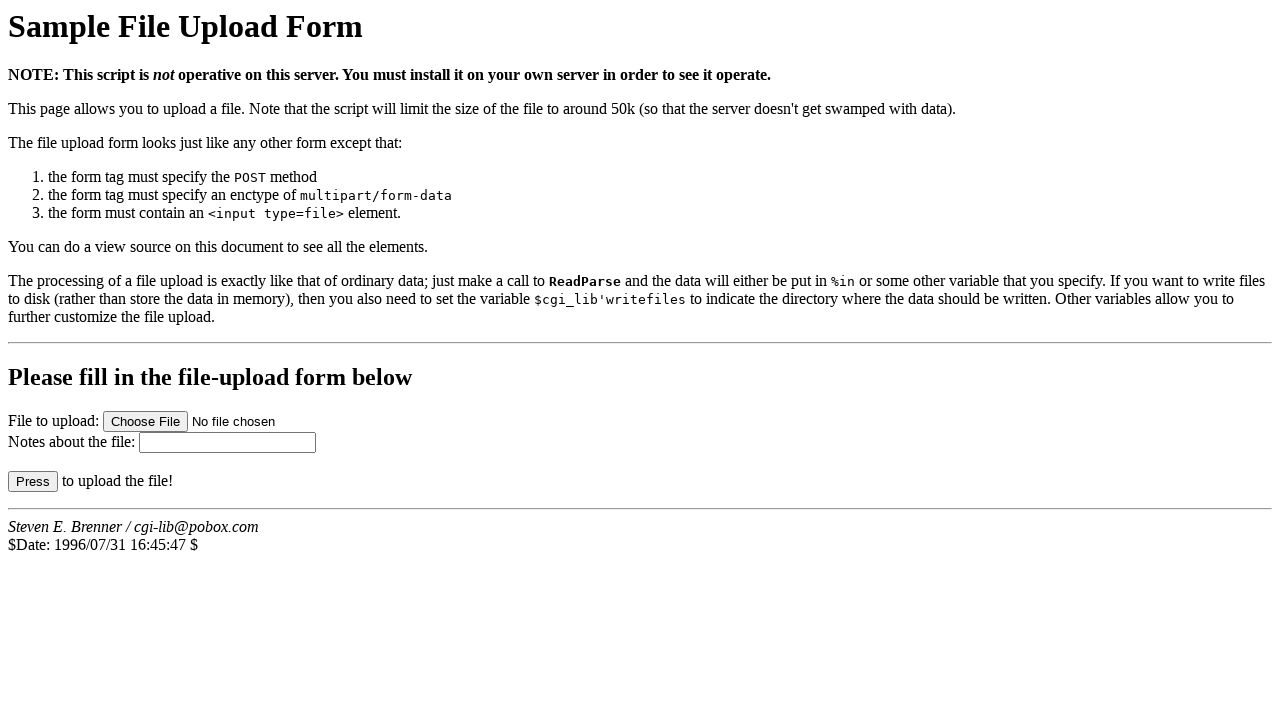

Created temporary test file with upload content
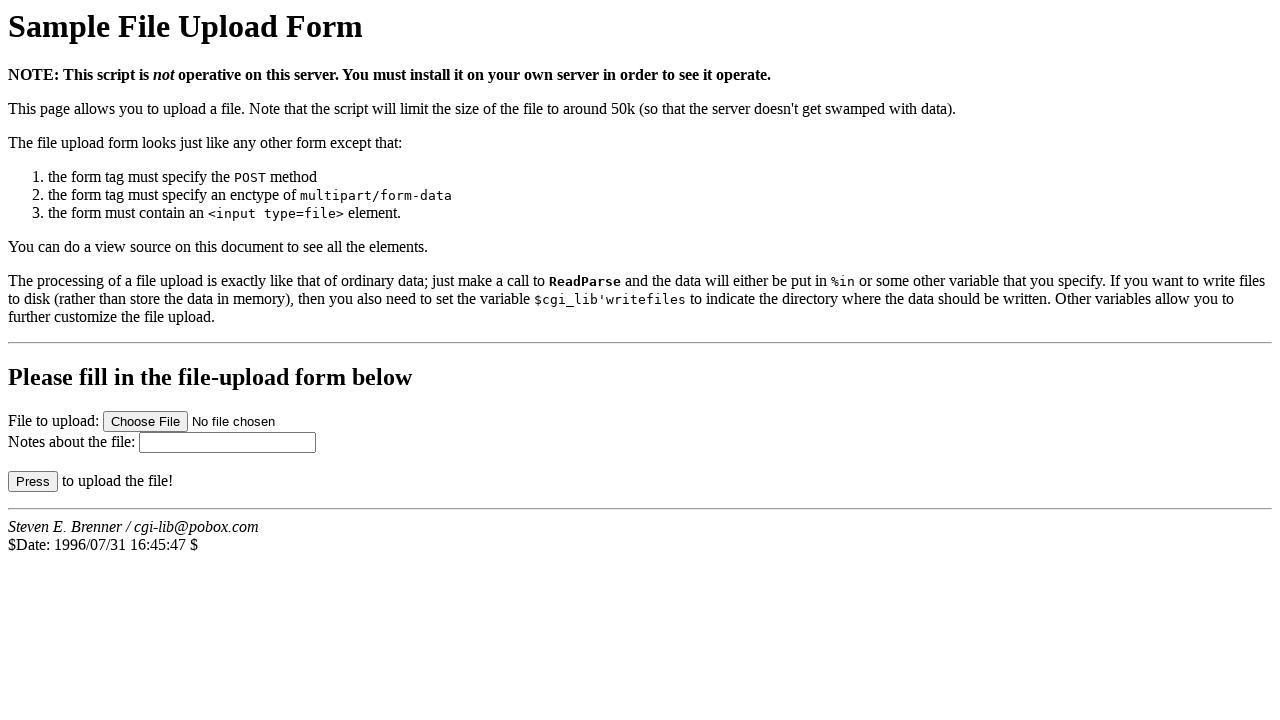

Set file input with temporary test file
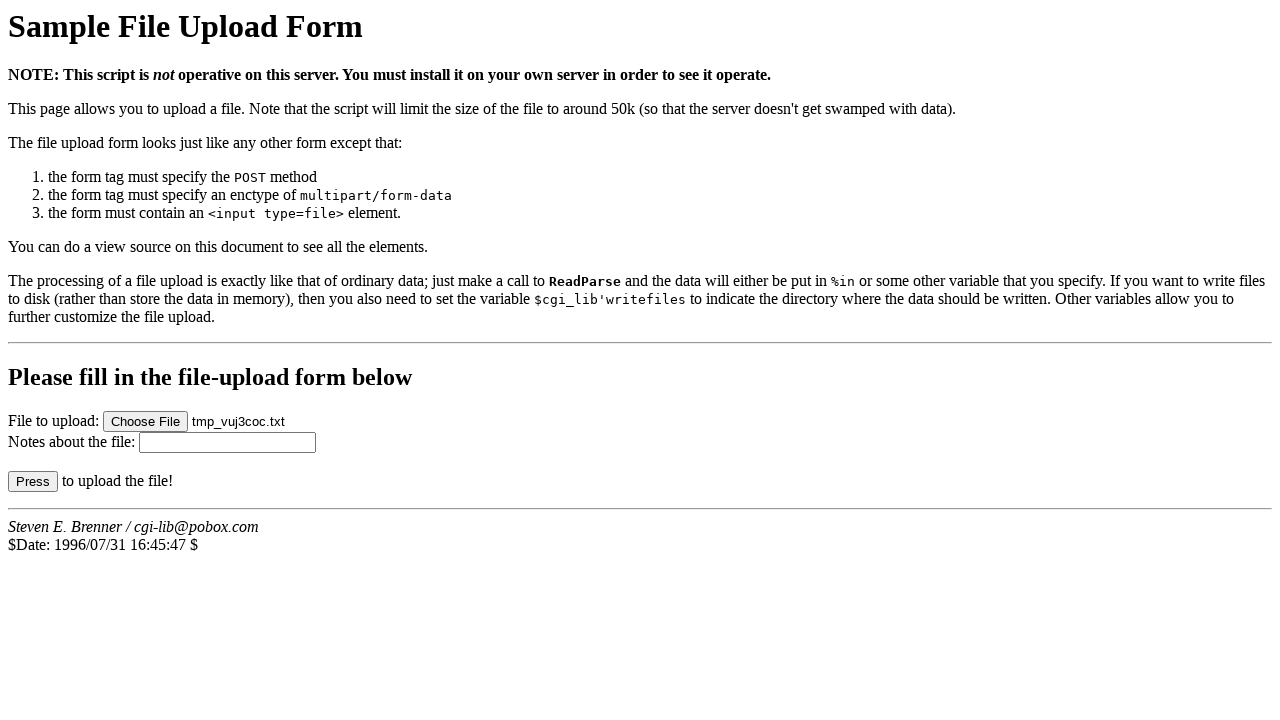

Deleted temporary test file
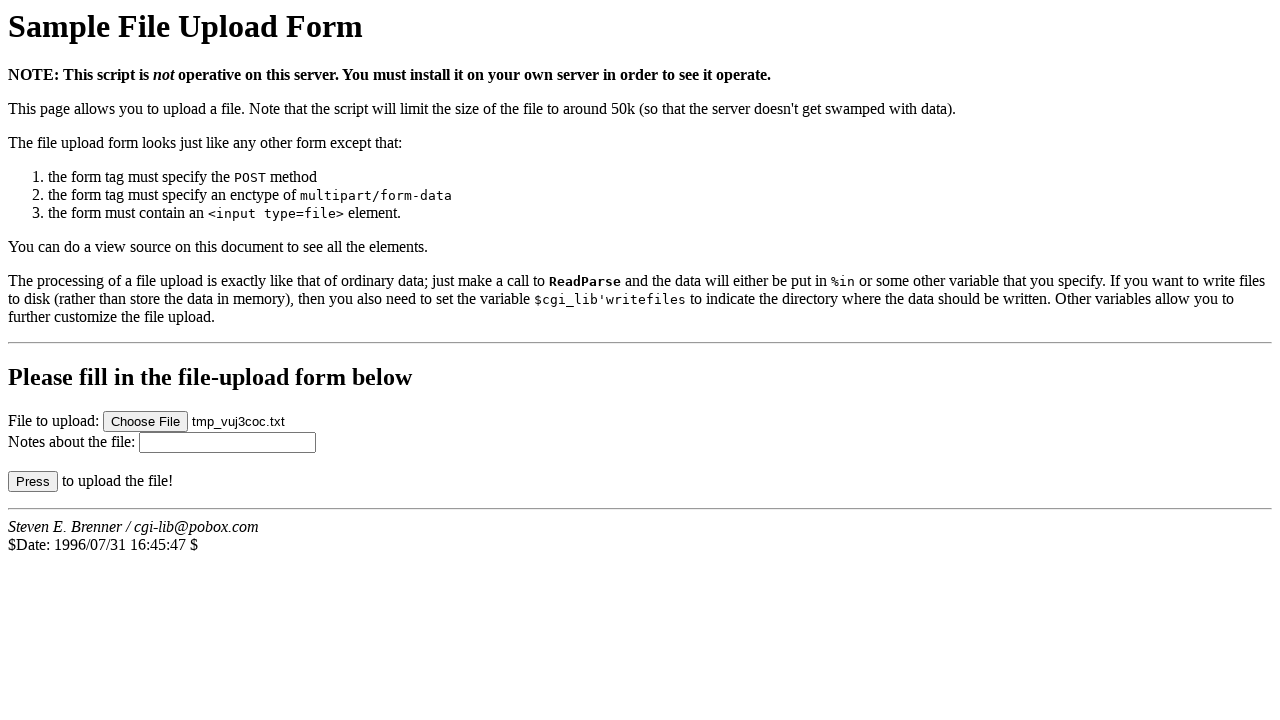

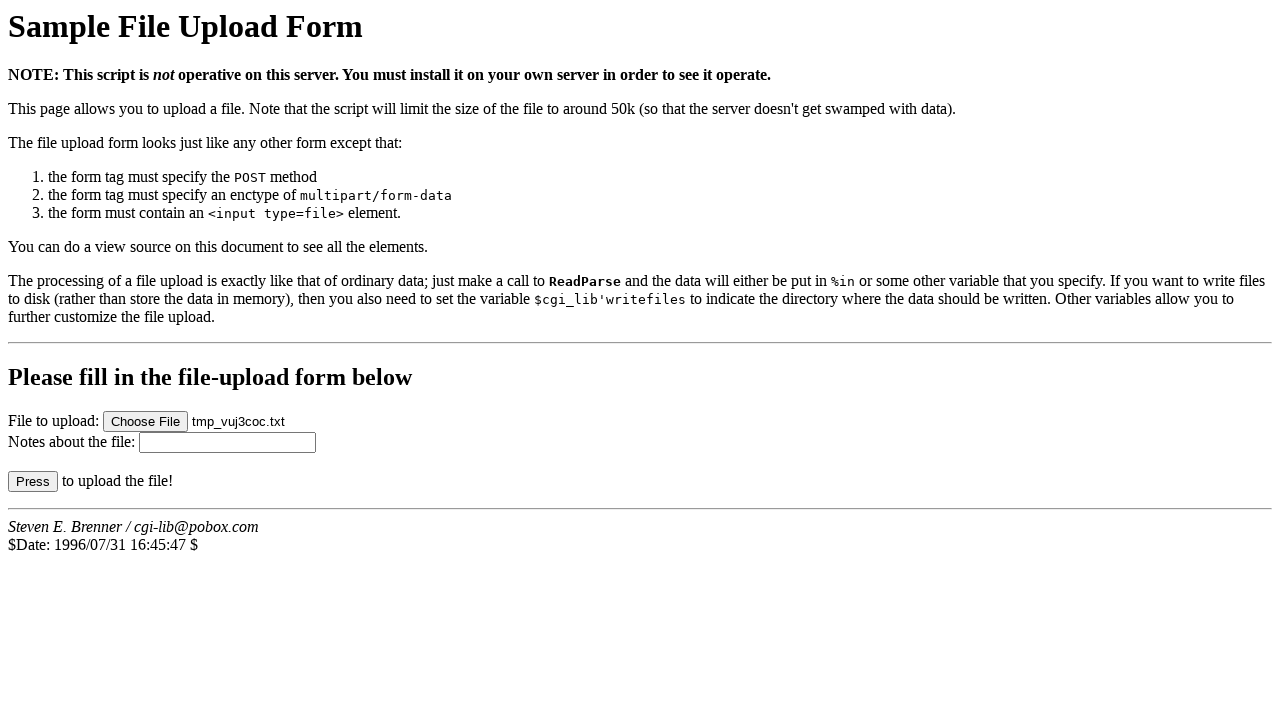